Tests that entering a valid 5-digit zip code allows progression to the registration form by verifying the Register button appears.

Starting URL: https://www.sharelane.com/cgi-bin/register.py

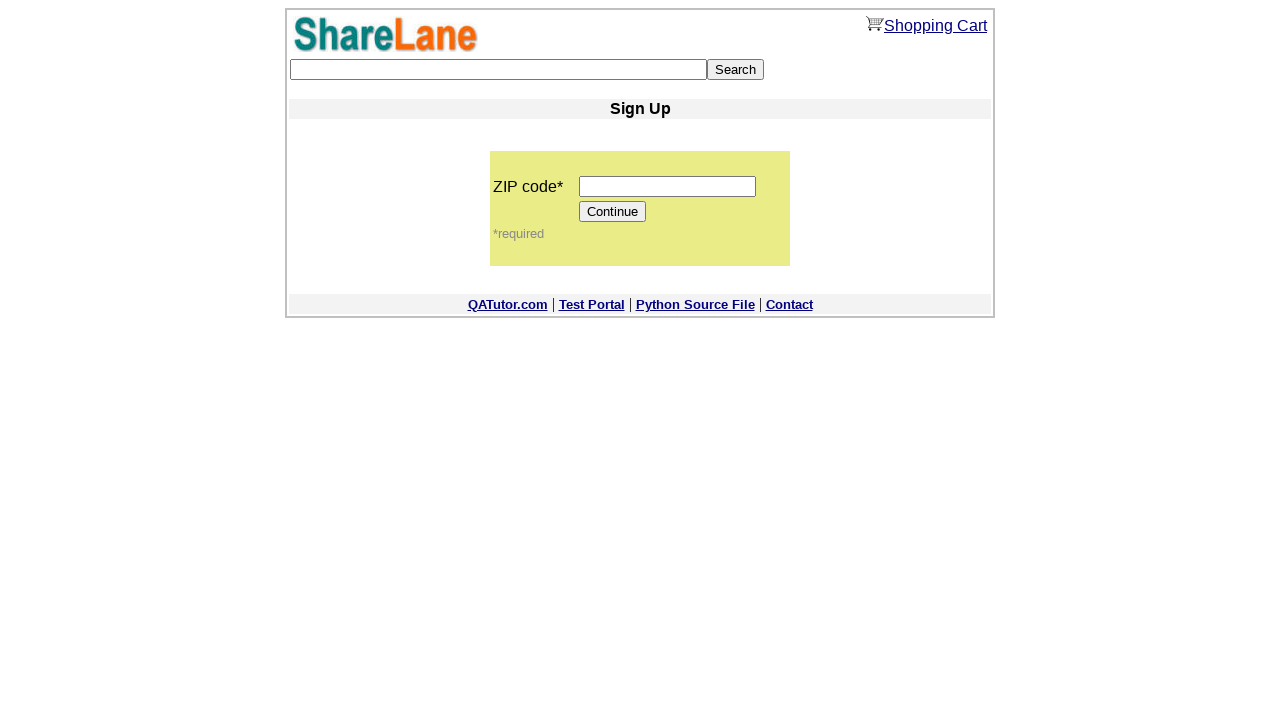

Filled zip code field with '12345' on input[name='zip_code']
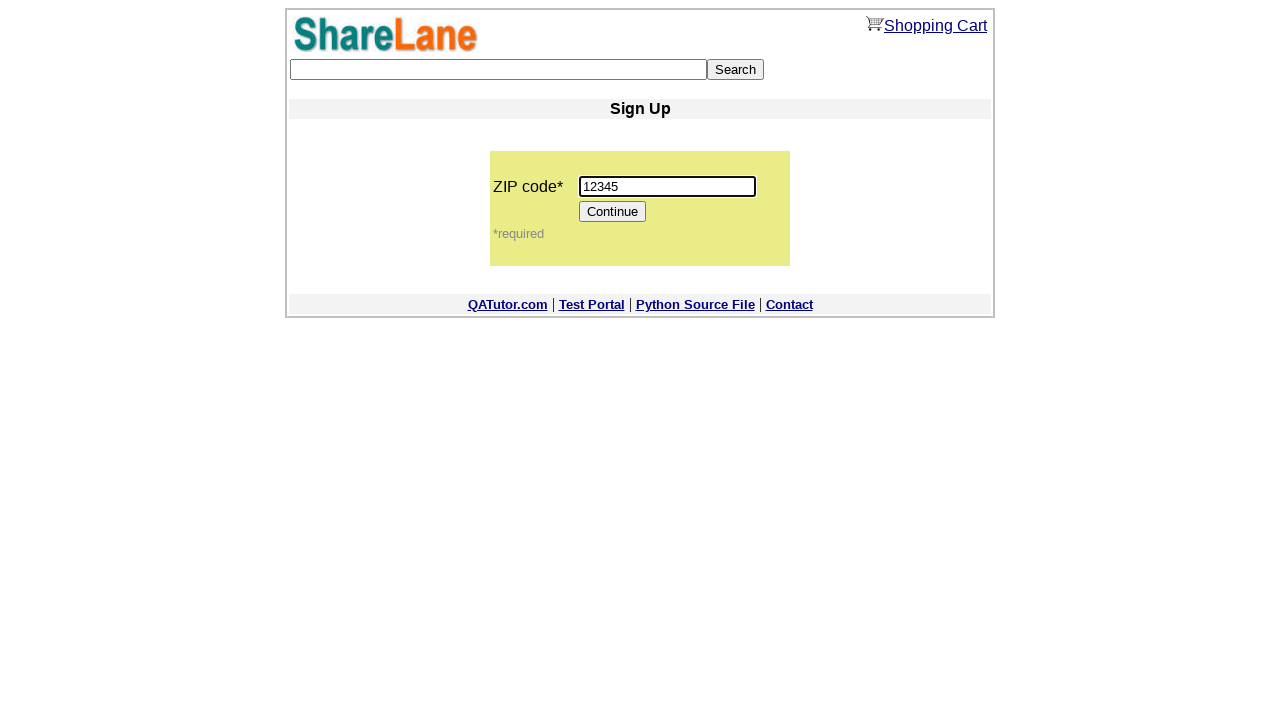

Clicked Continue button to submit zip code at (613, 212) on [value='Continue']
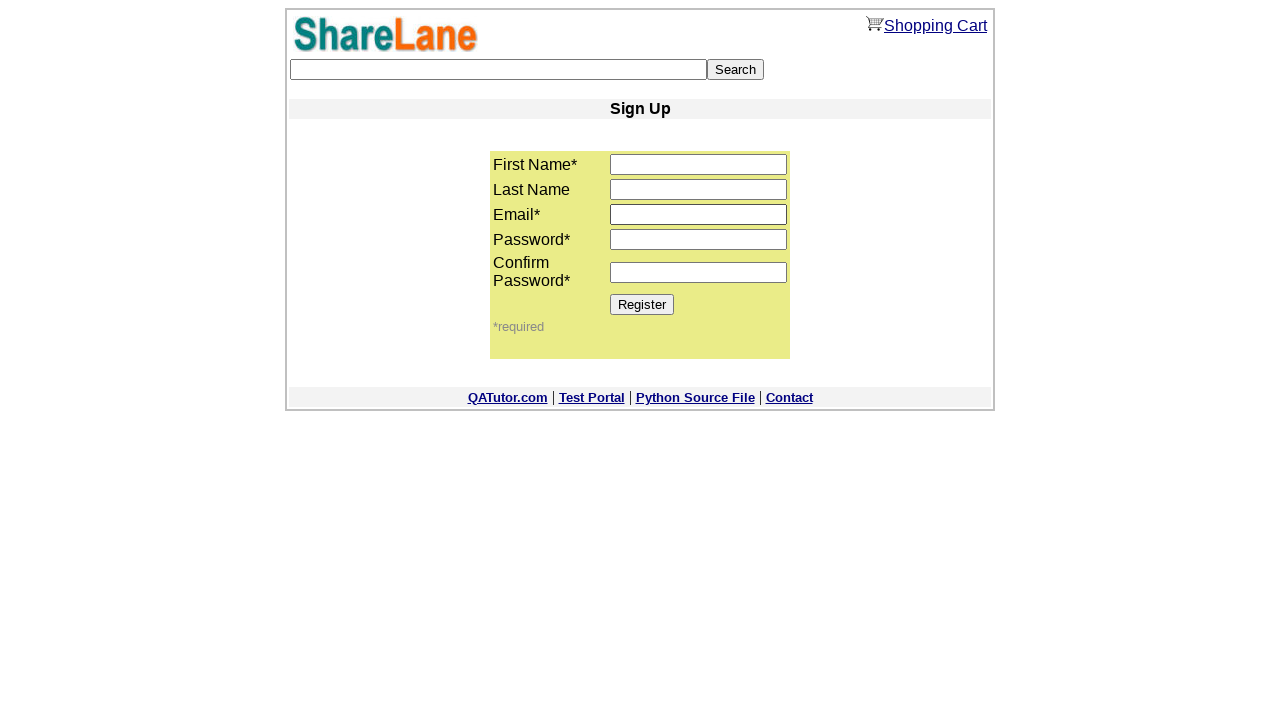

Register button appeared, confirming progression to registration form
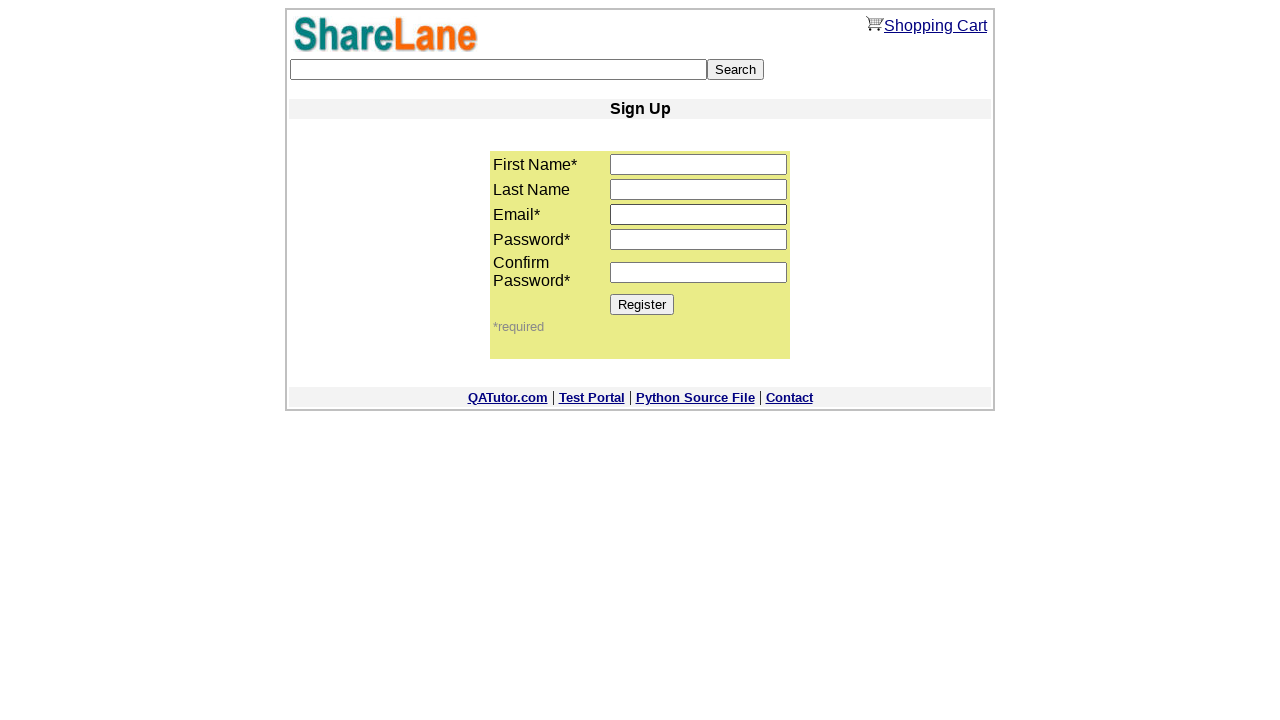

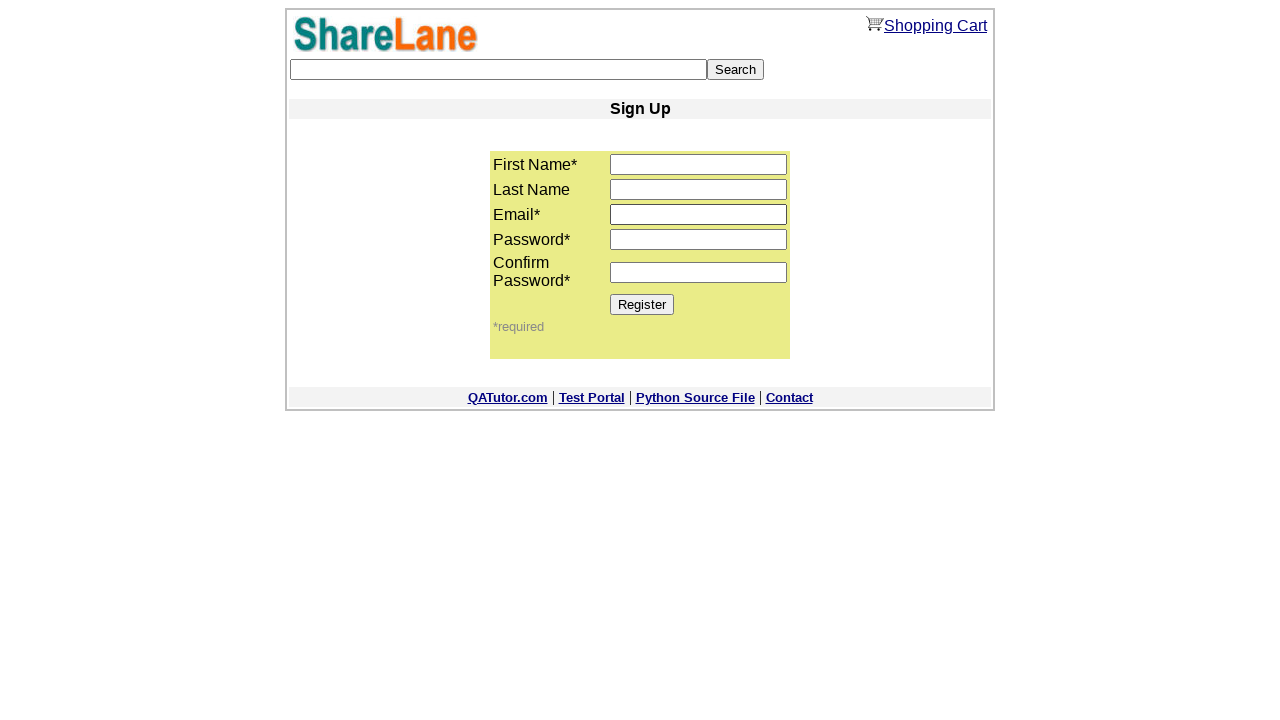